Navigates to JPL Space image gallery and clicks the full image button to display the featured image

Starting URL: https://data-class-jpl-space.s3.amazonaws.com/JPL_Space/index.html

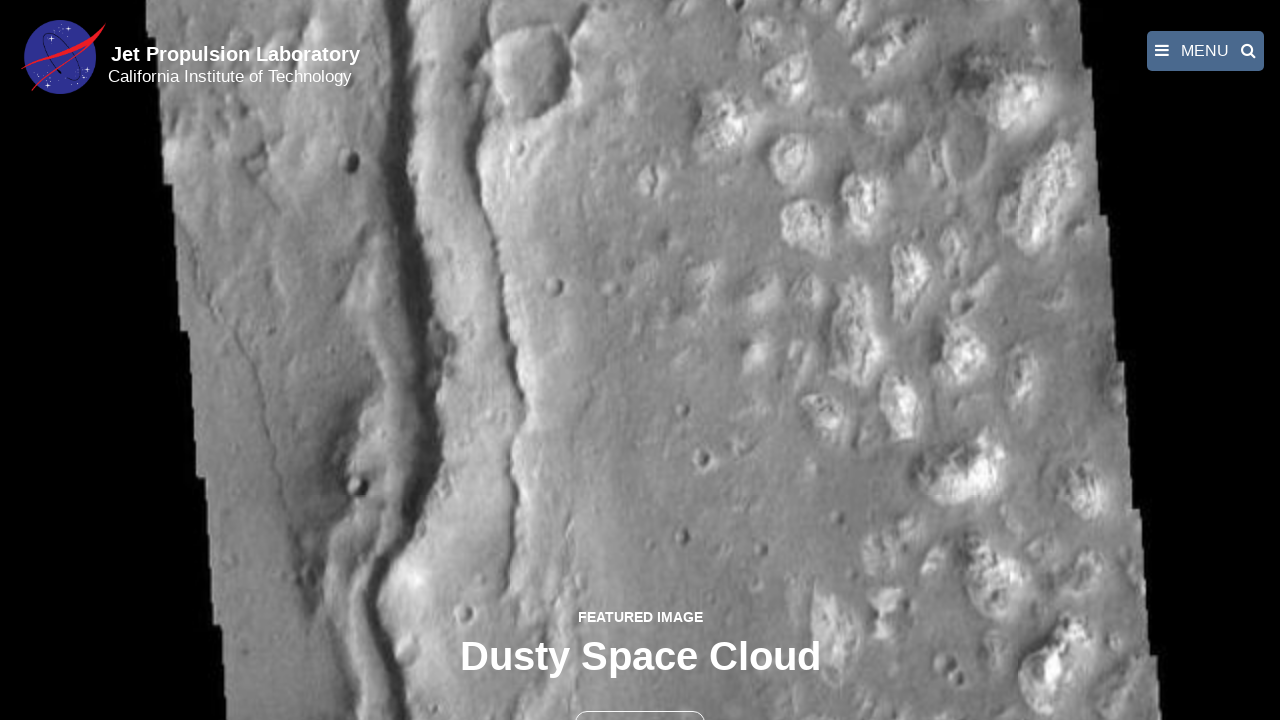

Navigated to JPL Space image gallery
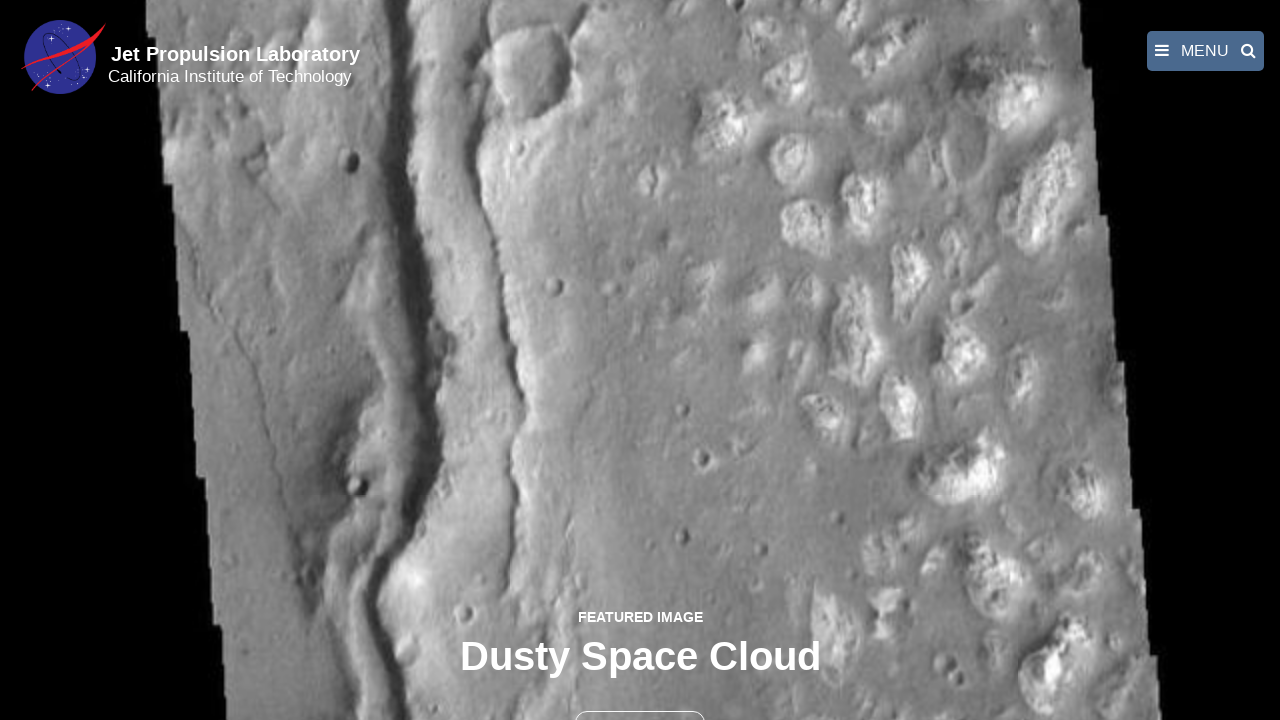

Clicked the full image button to display featured image at (640, 699) on button >> nth=1
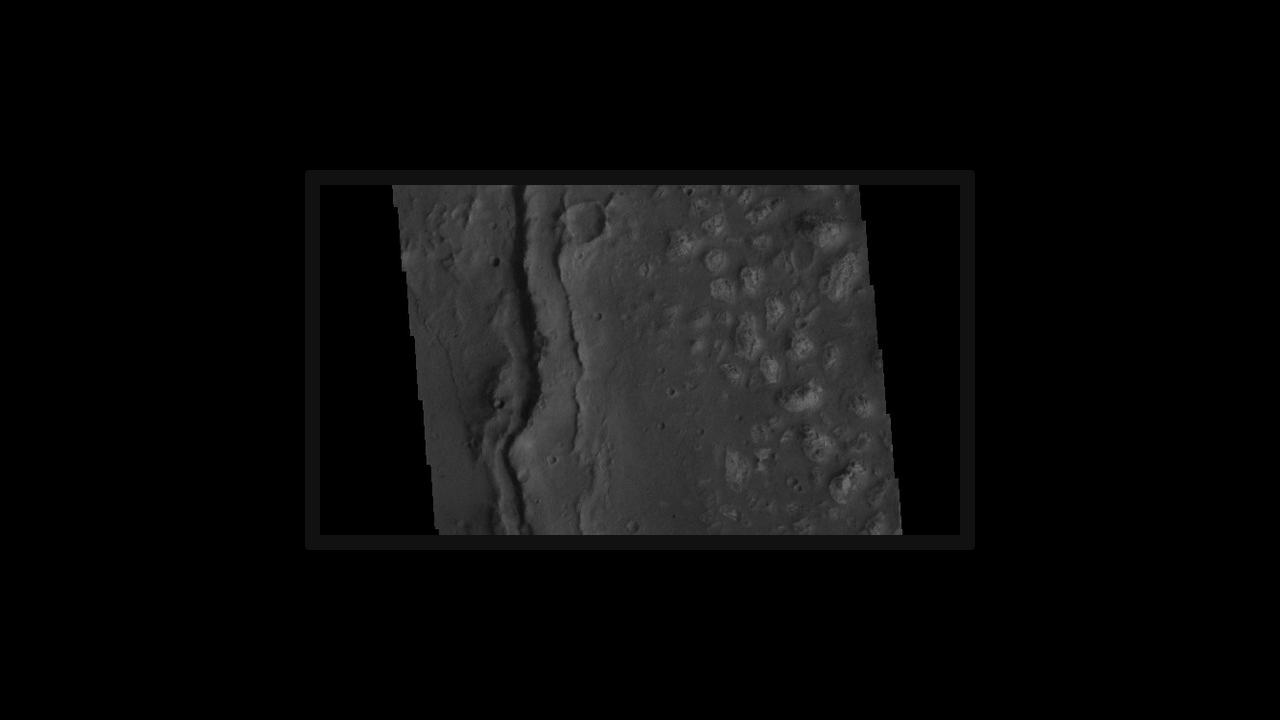

Featured image fully loaded and displayed
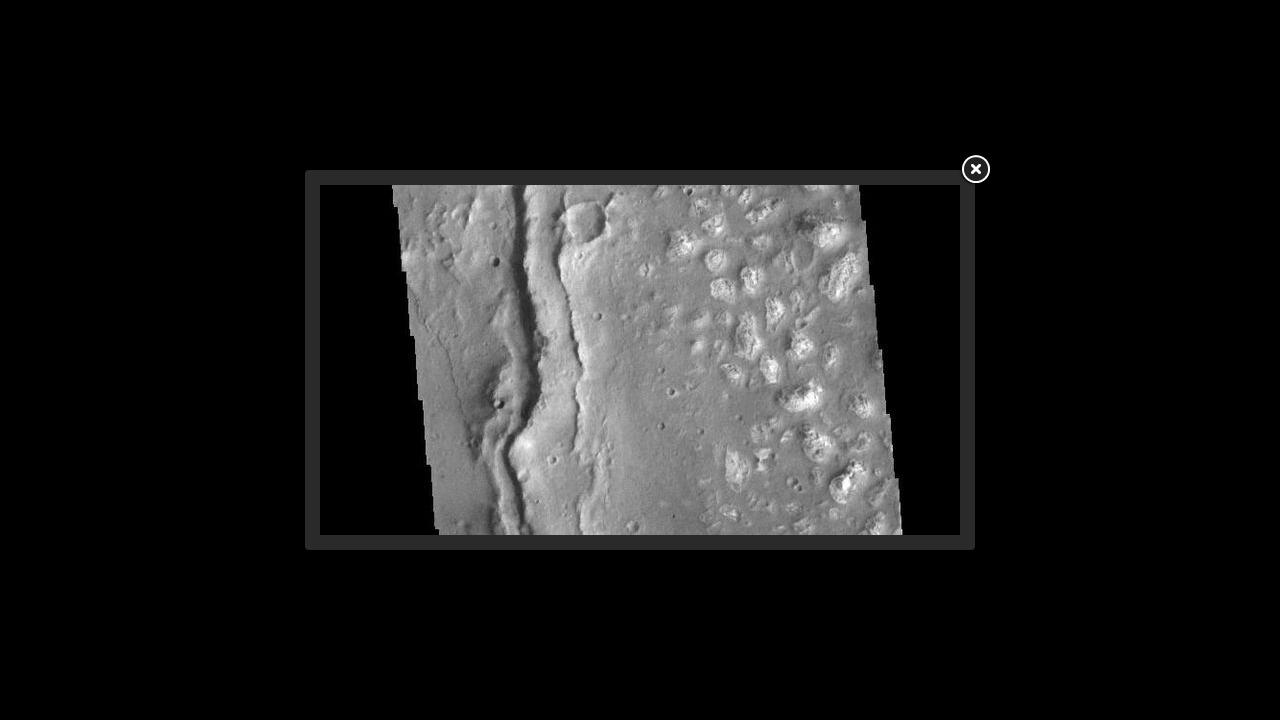

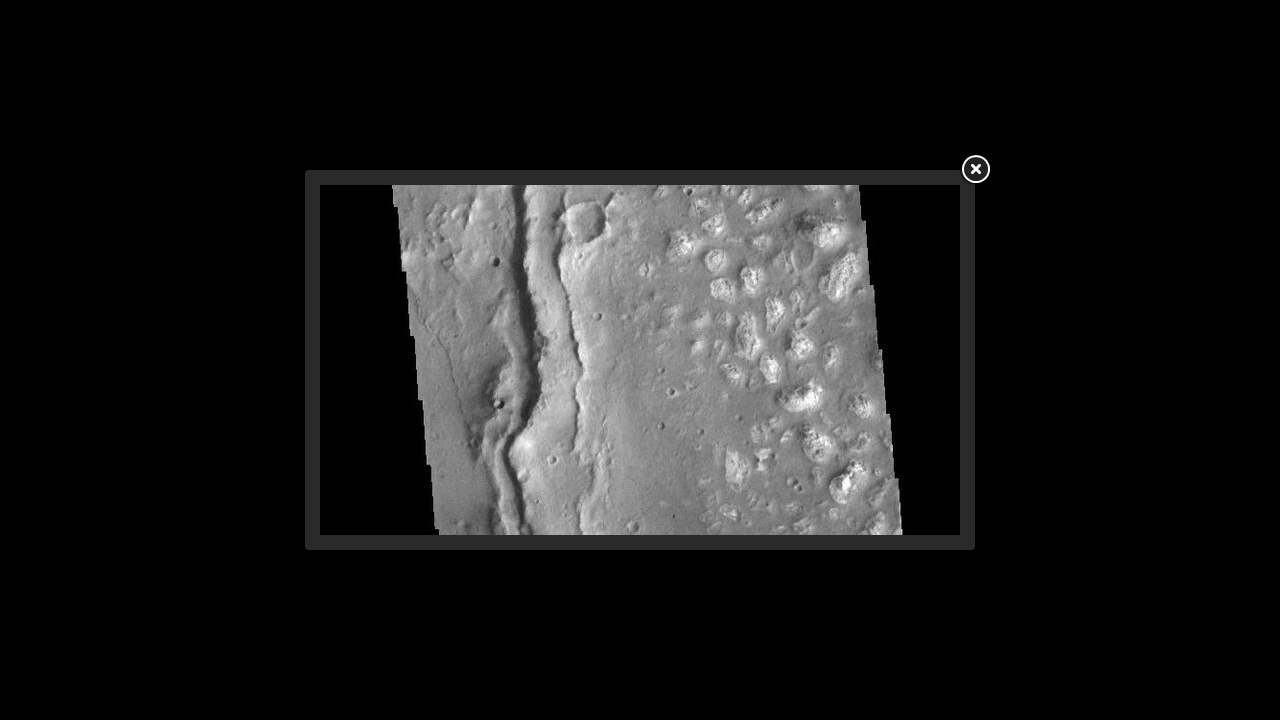